Tests the registration form validation by filling all required fields except agreeing to privacy policy, then verifying the warning message appears

Starting URL: https://naveenautomationlabs.com/opencart/index.php?route=account/register

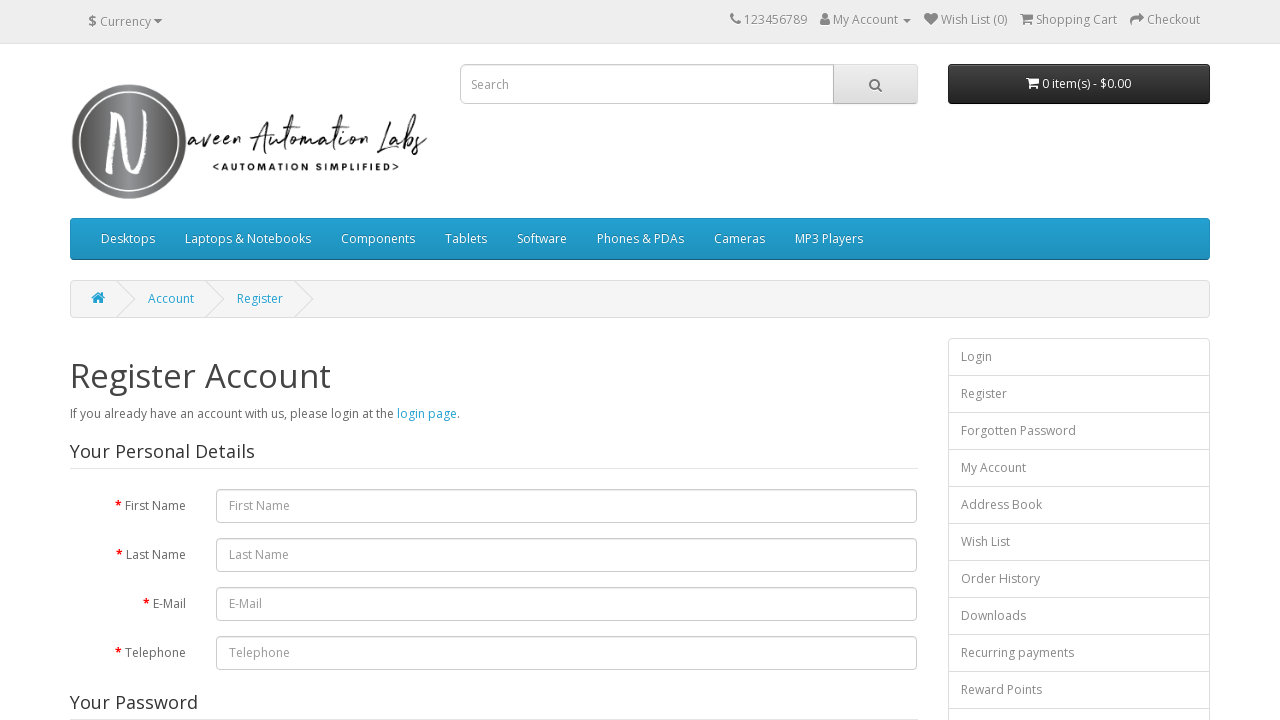

Filled first name field with 'ABCD' on #input-firstname
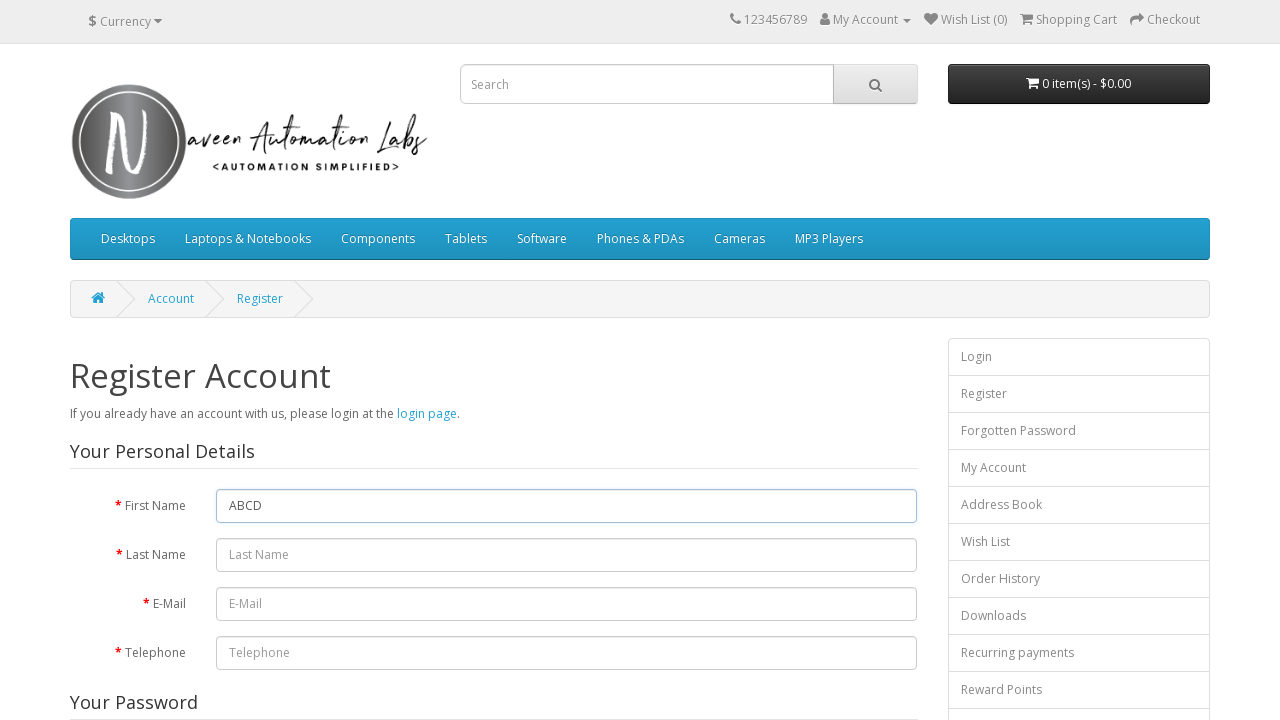

Filled last name field with 'EFGH' on #input-lastname
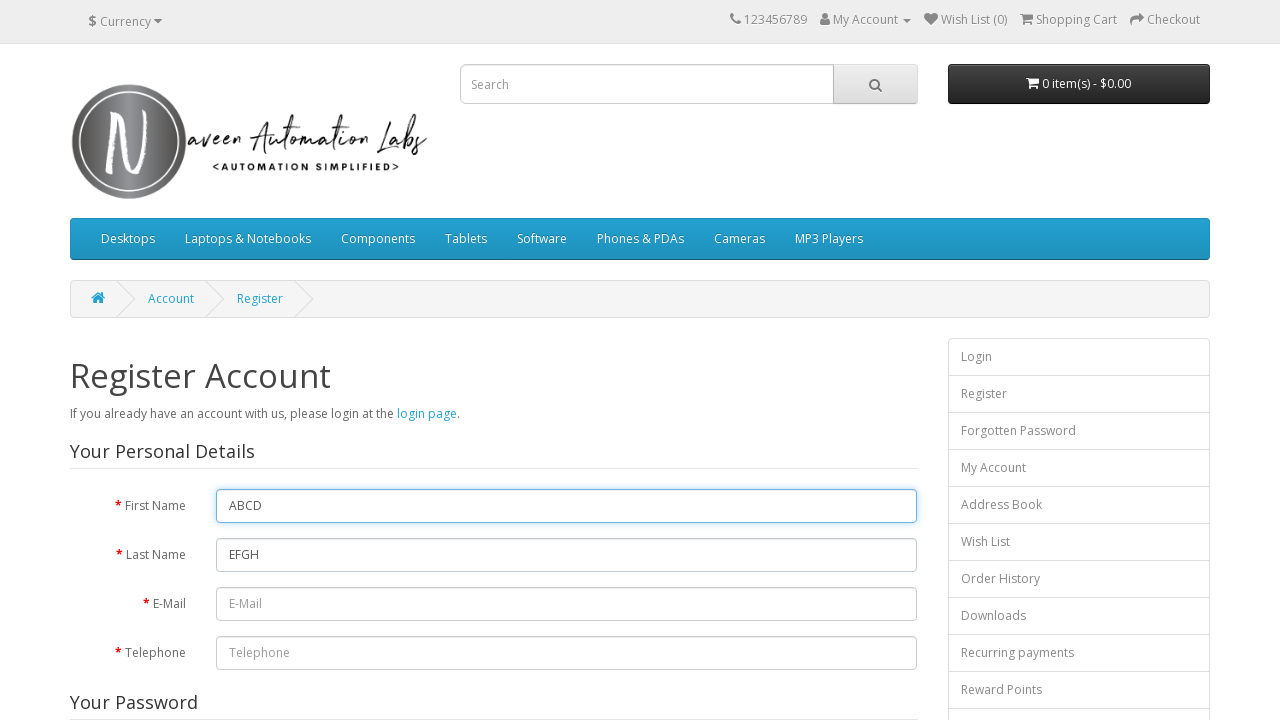

Filled email field with 'testuser789@gmail.com' on #input-email
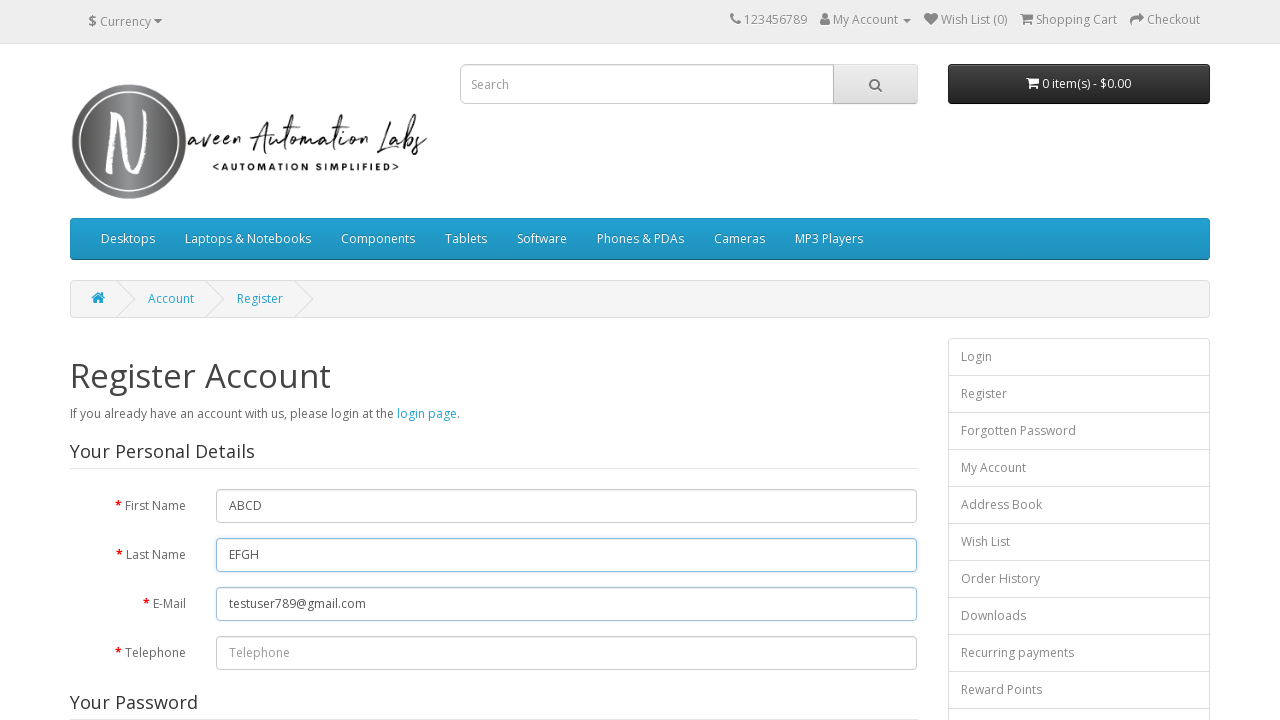

Filled telephone field with '2535653656' on #input-telephone
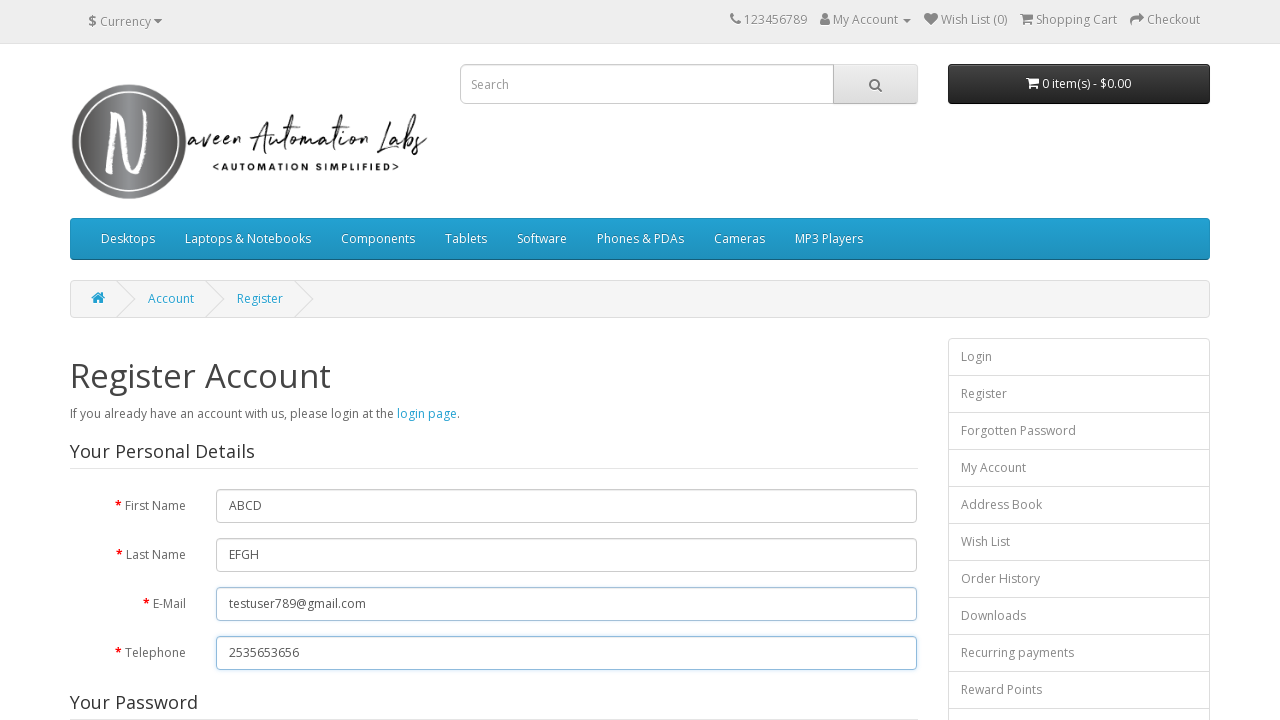

Filled password field with 'SDeR!23#' on #input-password
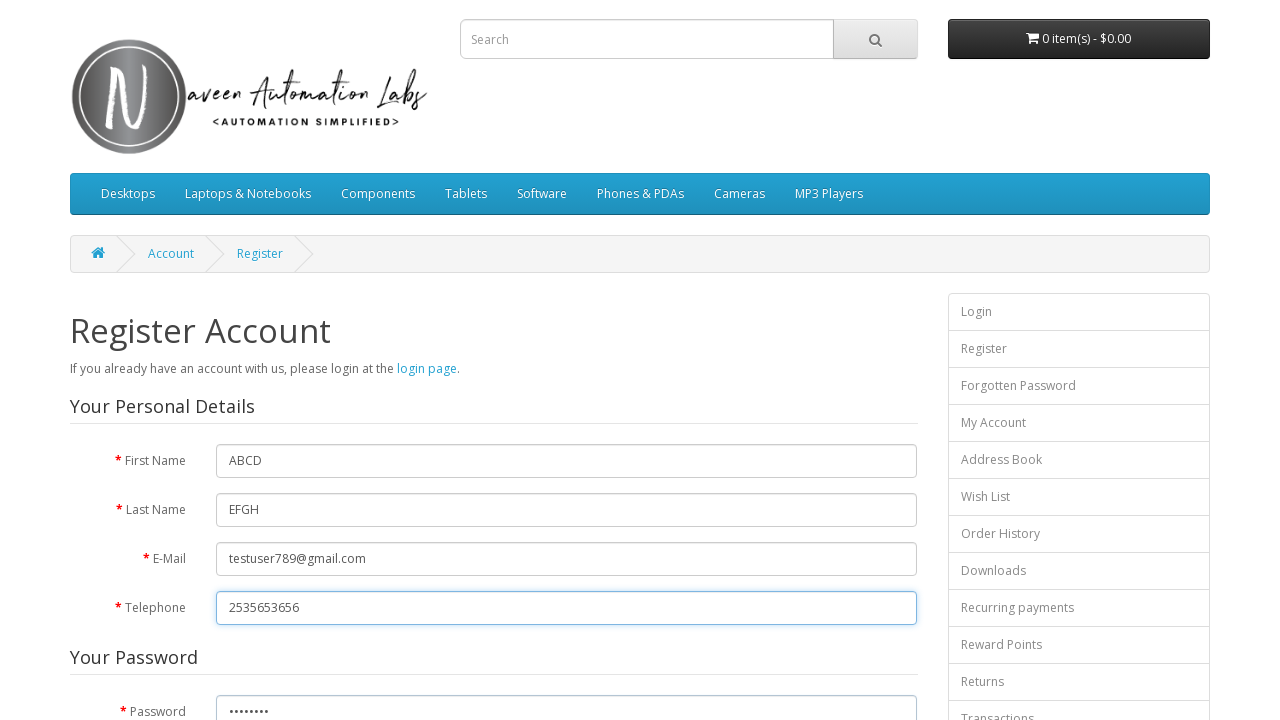

Filled confirm password field with 'SDeR!23#' on #input-confirm
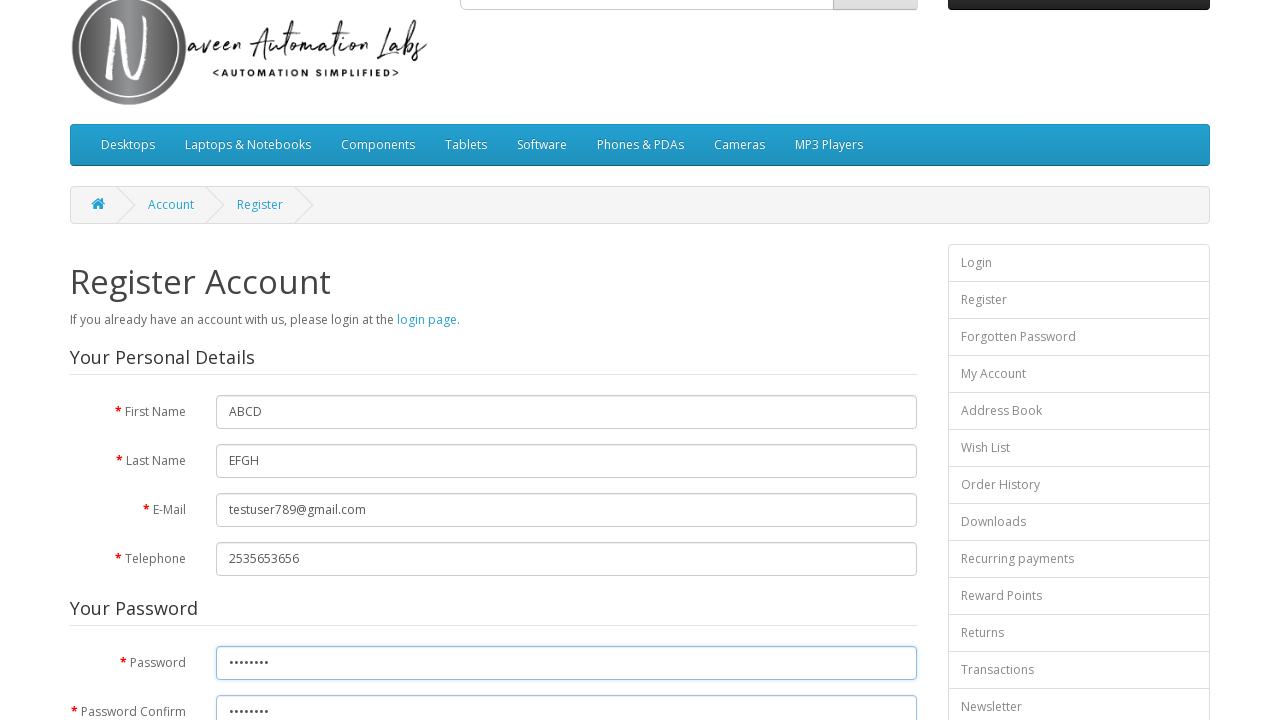

Clicked continue button to submit registration form at (879, 427) on div.buttons input:last-of-type
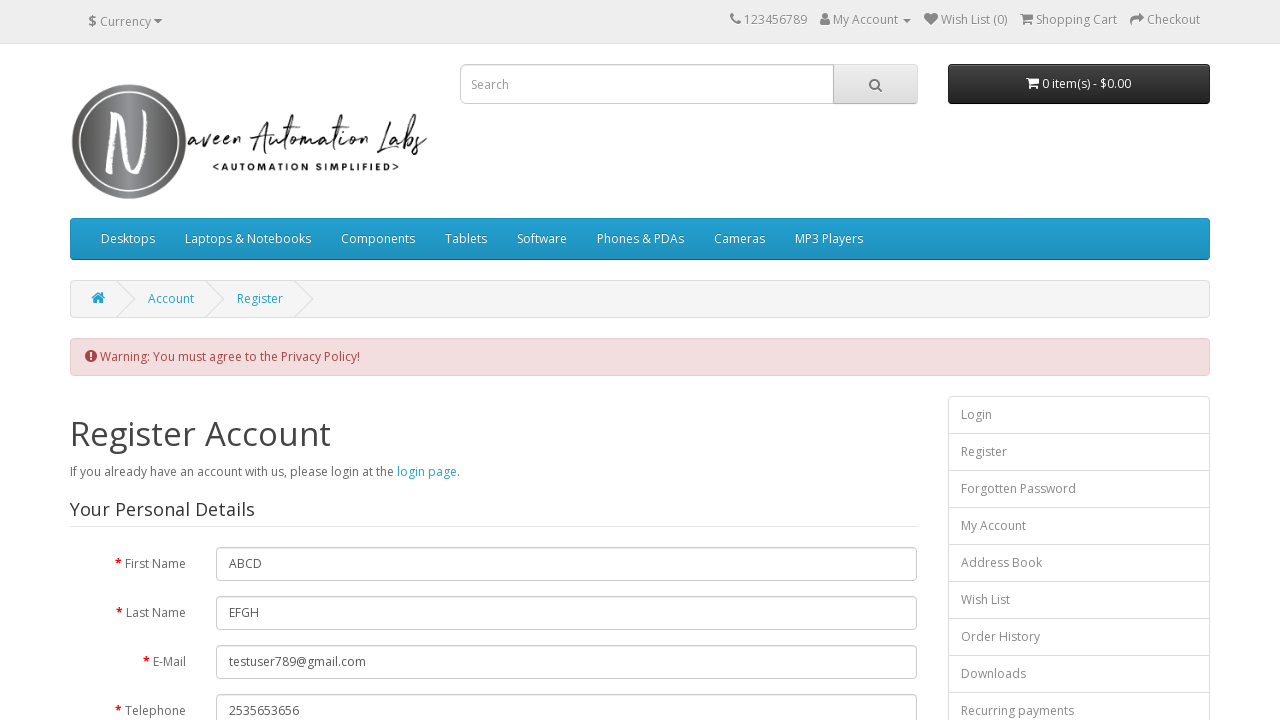

Alert message appeared indicating privacy policy requirement
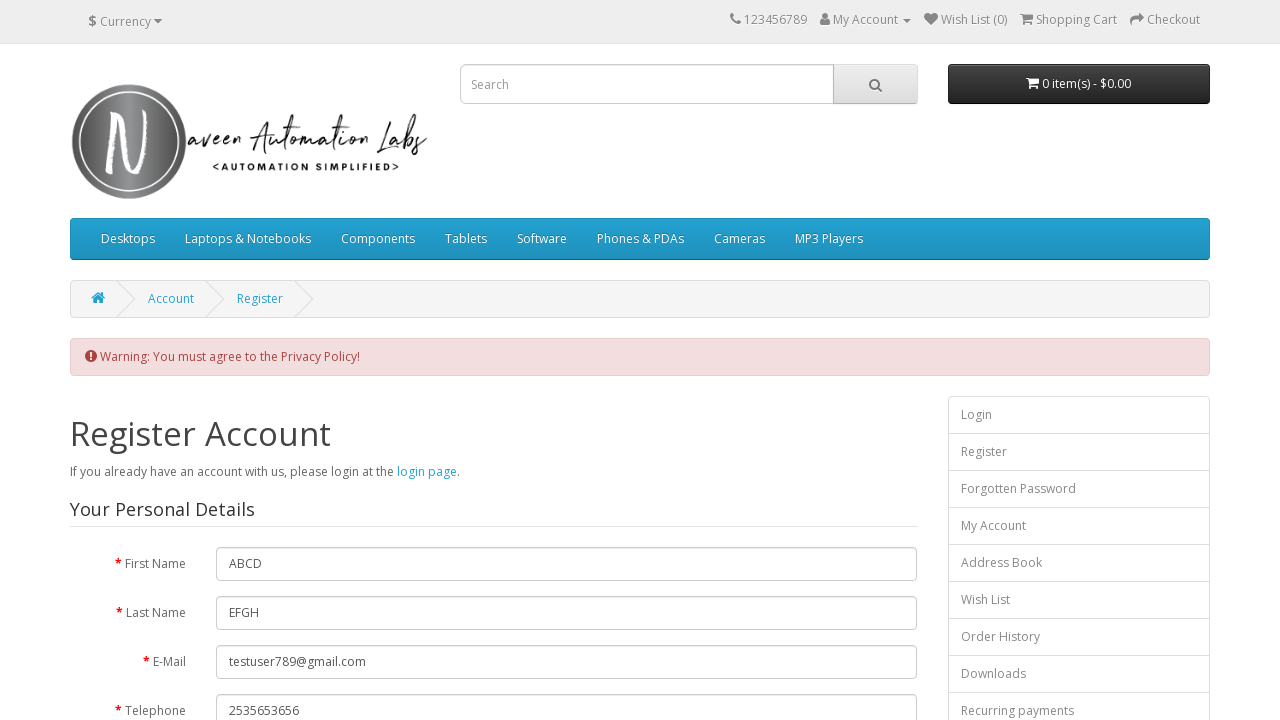

Retrieved alert text content
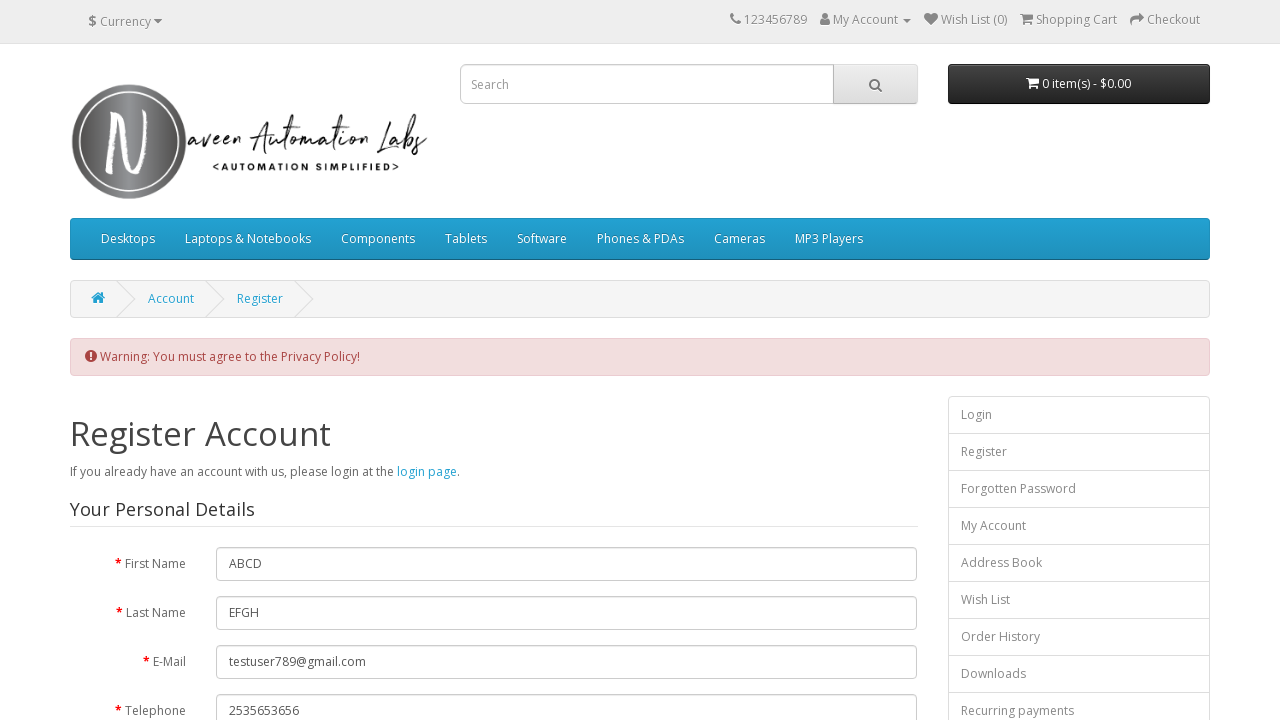

Verified warning message about Privacy Policy agreement is displayed
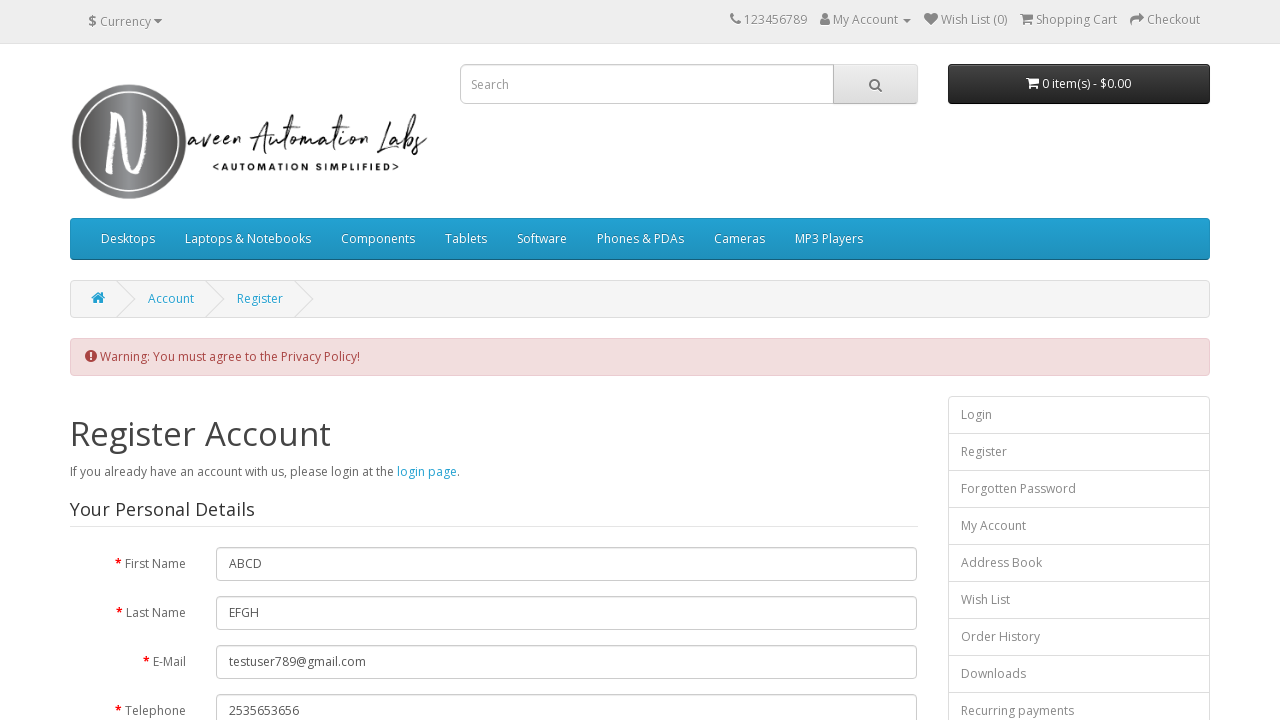

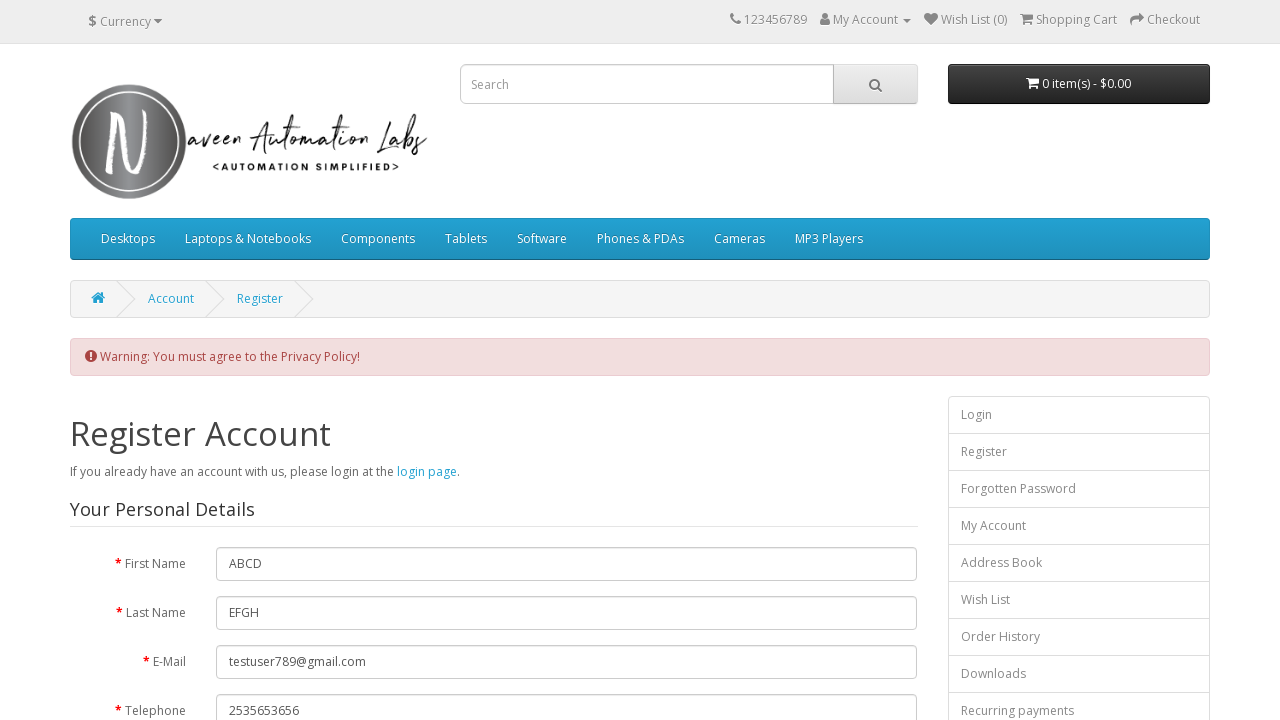